Tests the add/remove elements functionality by clicking the "Add Element" button to create a Delete button, verifying it appears, clicking the Delete button to remove it, and verifying it's no longer displayed.

Starting URL: http://the-internet.herokuapp.com/add_remove_elements/

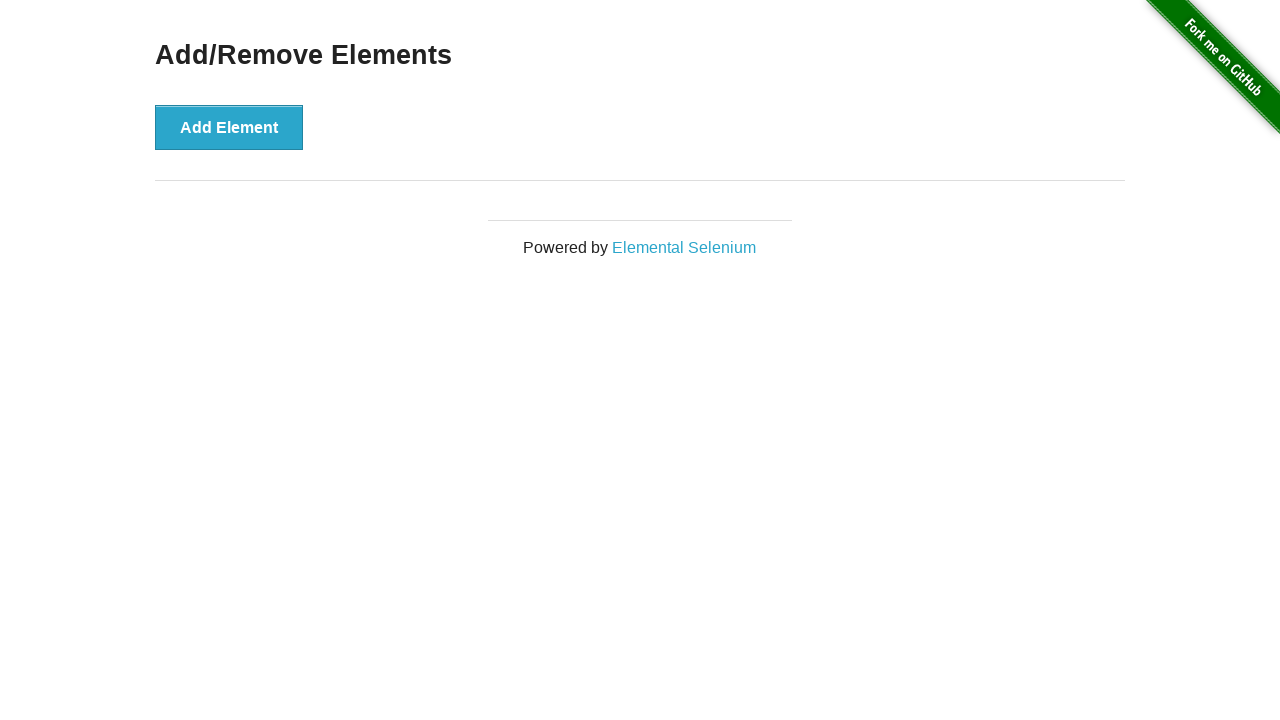

Clicked the 'Add Element' button at (229, 127) on xpath=//button[contains(text(),'Add Element')]
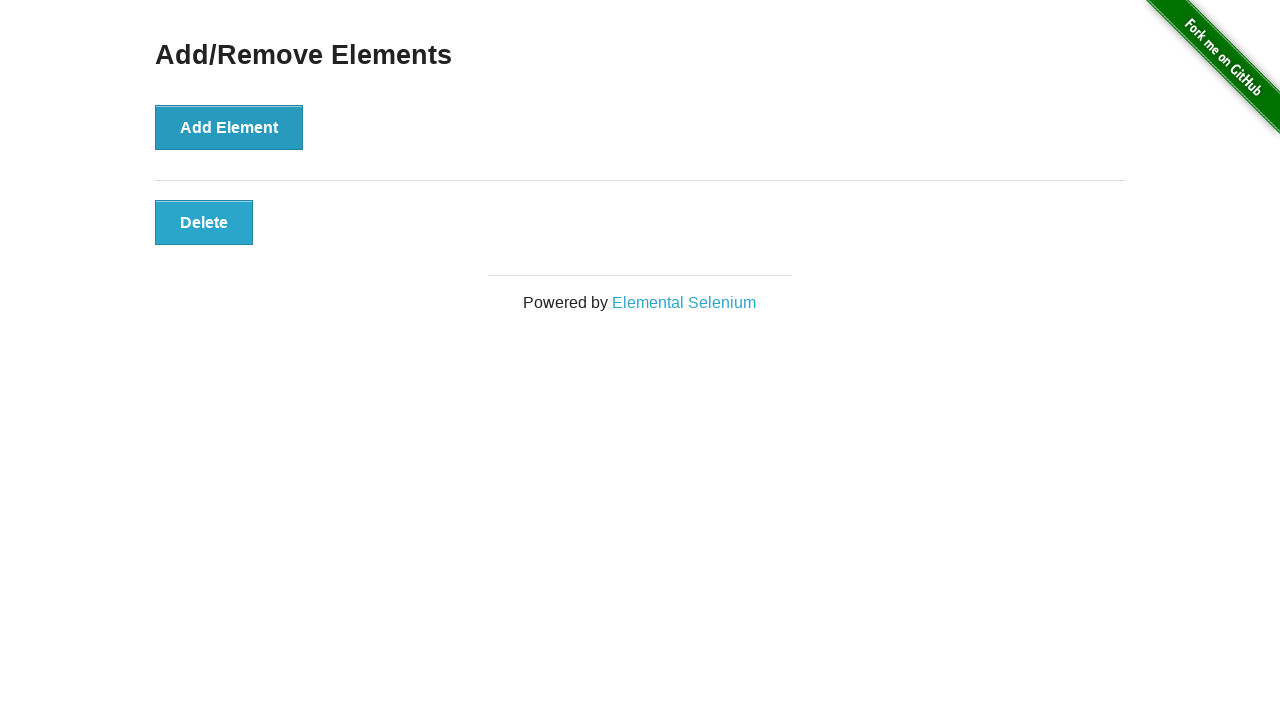

Delete button appeared after adding element
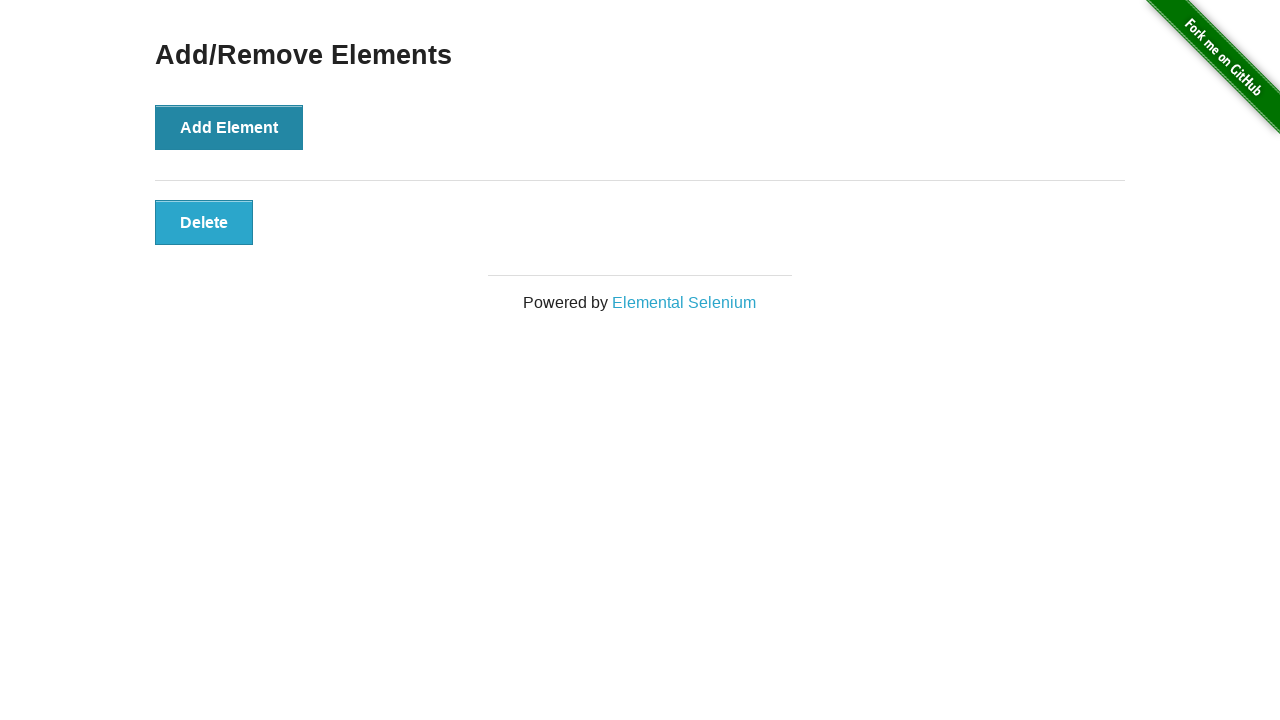

Clicked the Delete button at (204, 222) on xpath=//button[contains(text(),'Delete')]
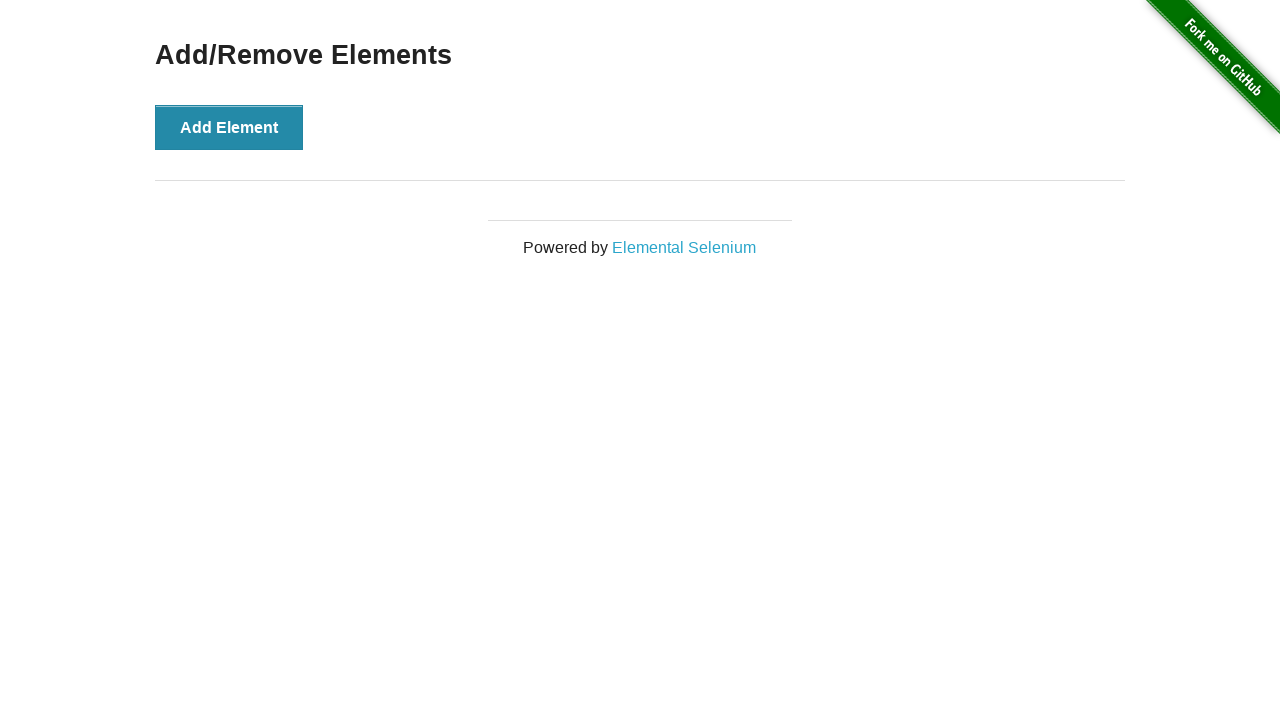

Delete button is no longer displayed after removal
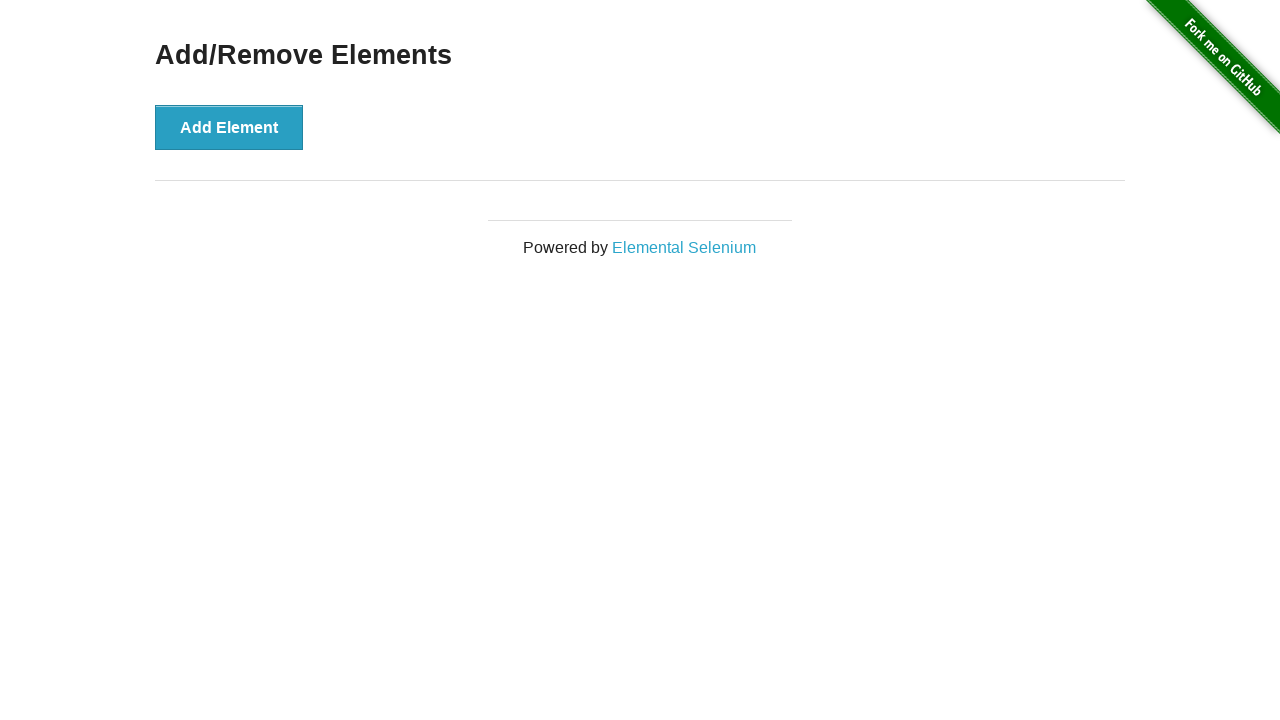

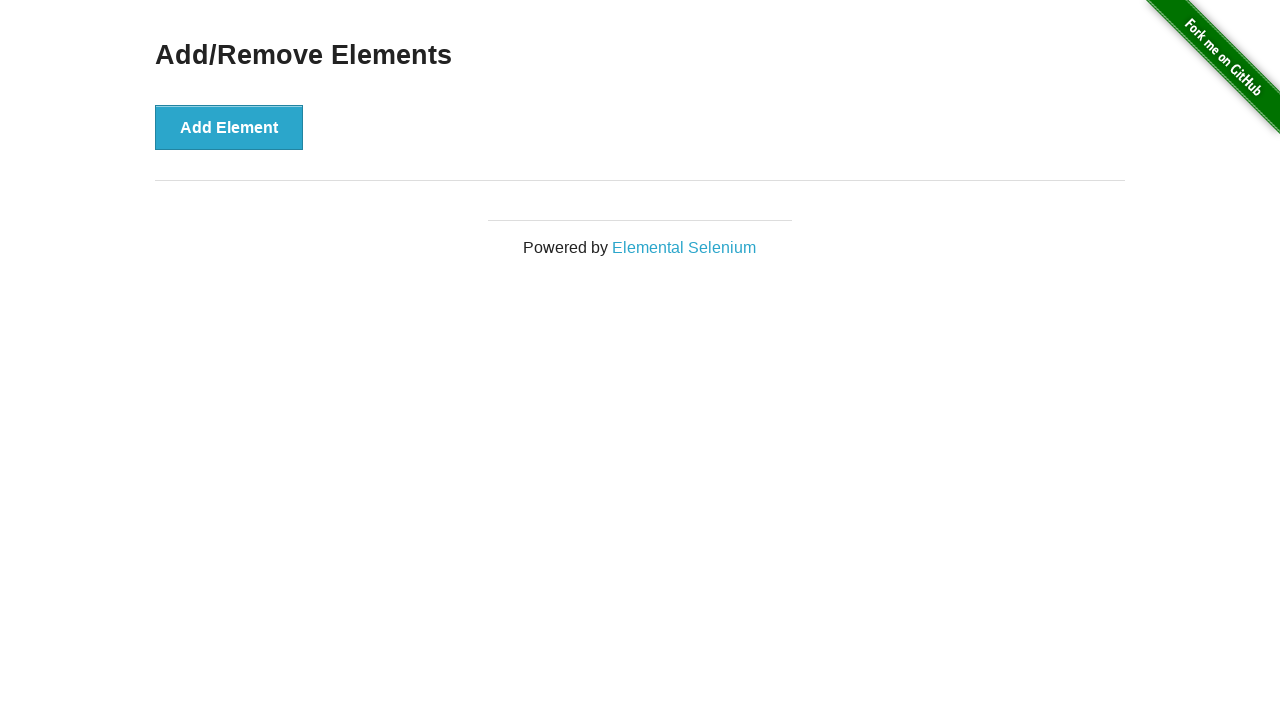